Tests navigation through the Top Lists menu by clicking on "Top Lists" and then "Top Rated Real" submenu, verifying the page heading displays correctly

Starting URL: https://www.99-bottles-of-beer.net/

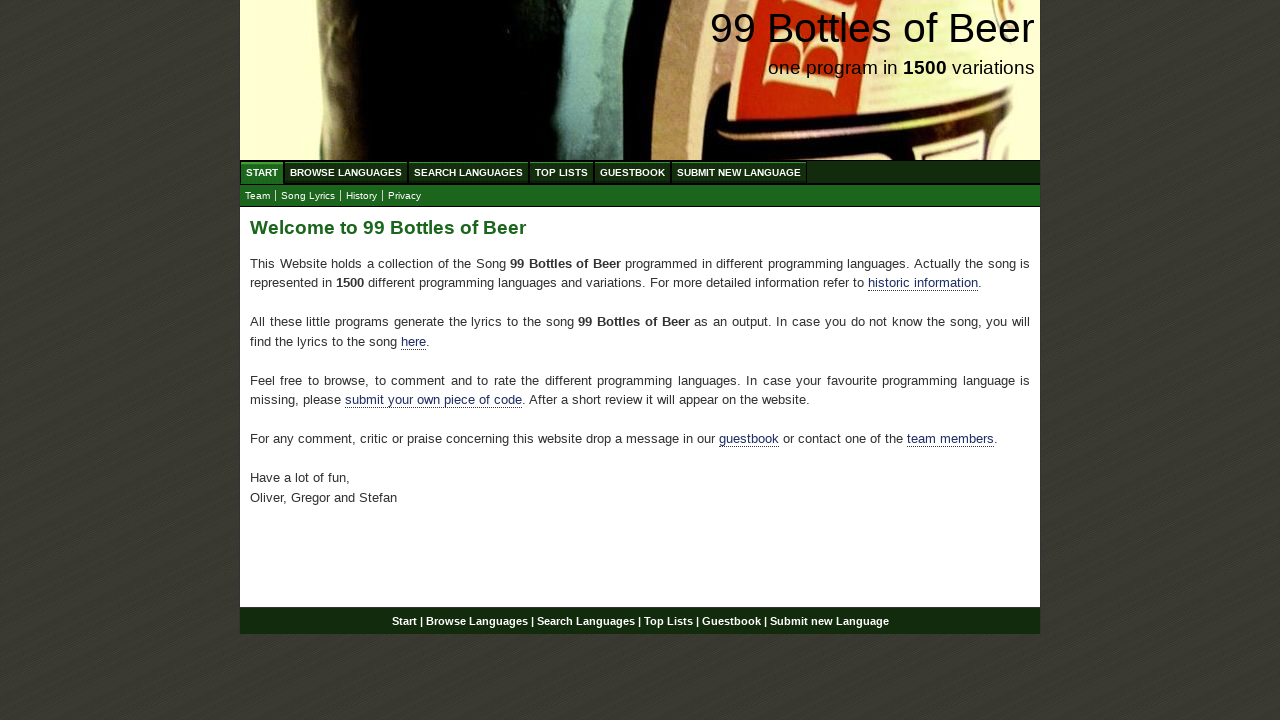

Clicked on 'Top Lists' menu item at (562, 172) on text=Top Lists
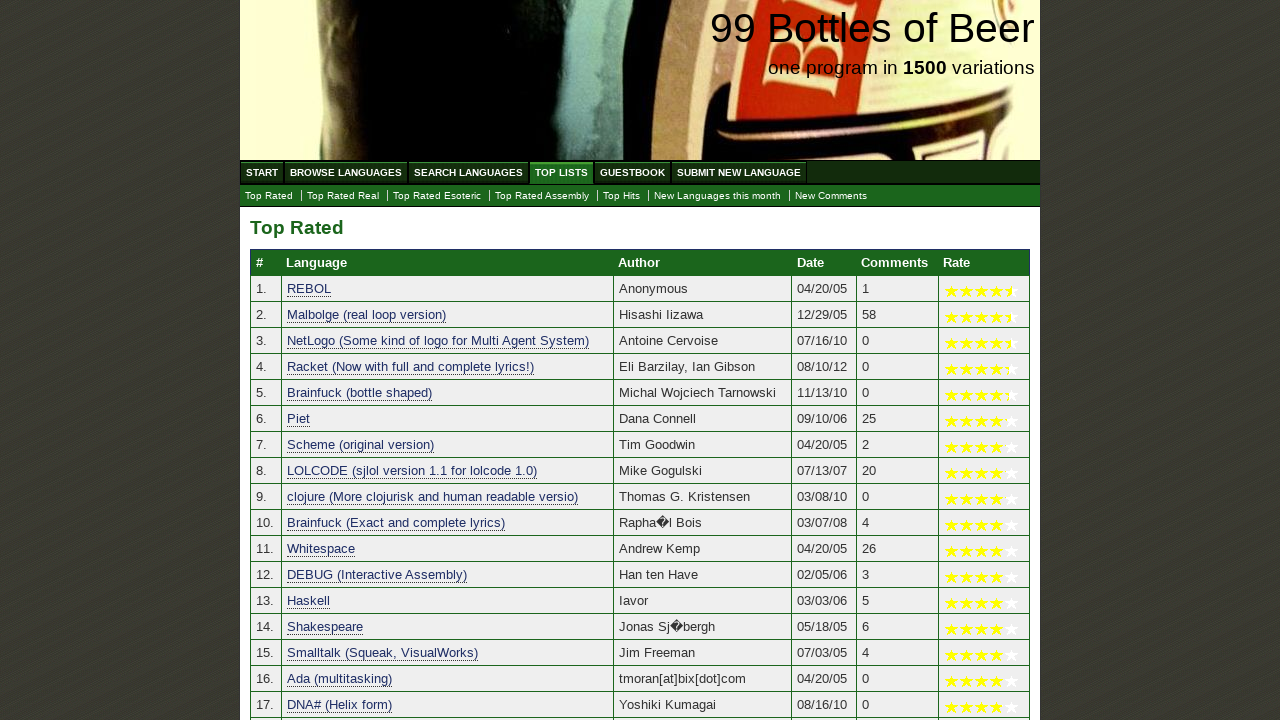

Clicked on 'Top Rated Real' submenu item at (343, 196) on text=Top Rated Real
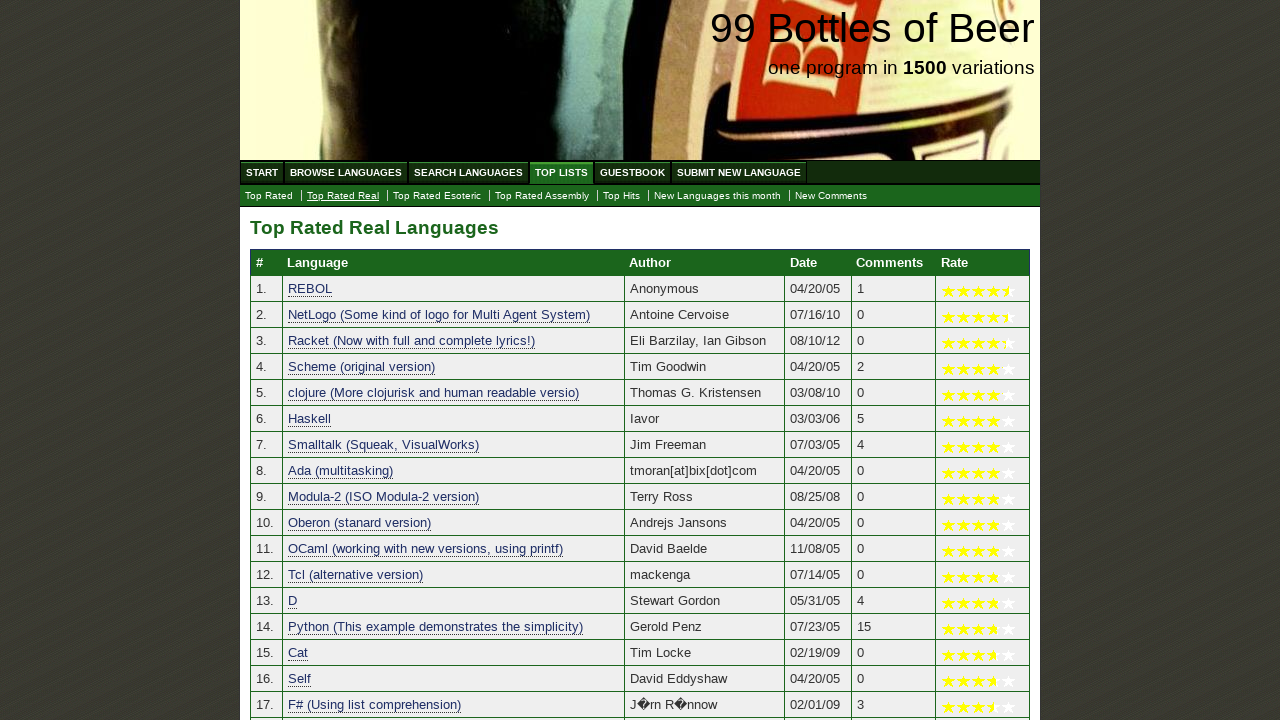

Page heading loaded and verified
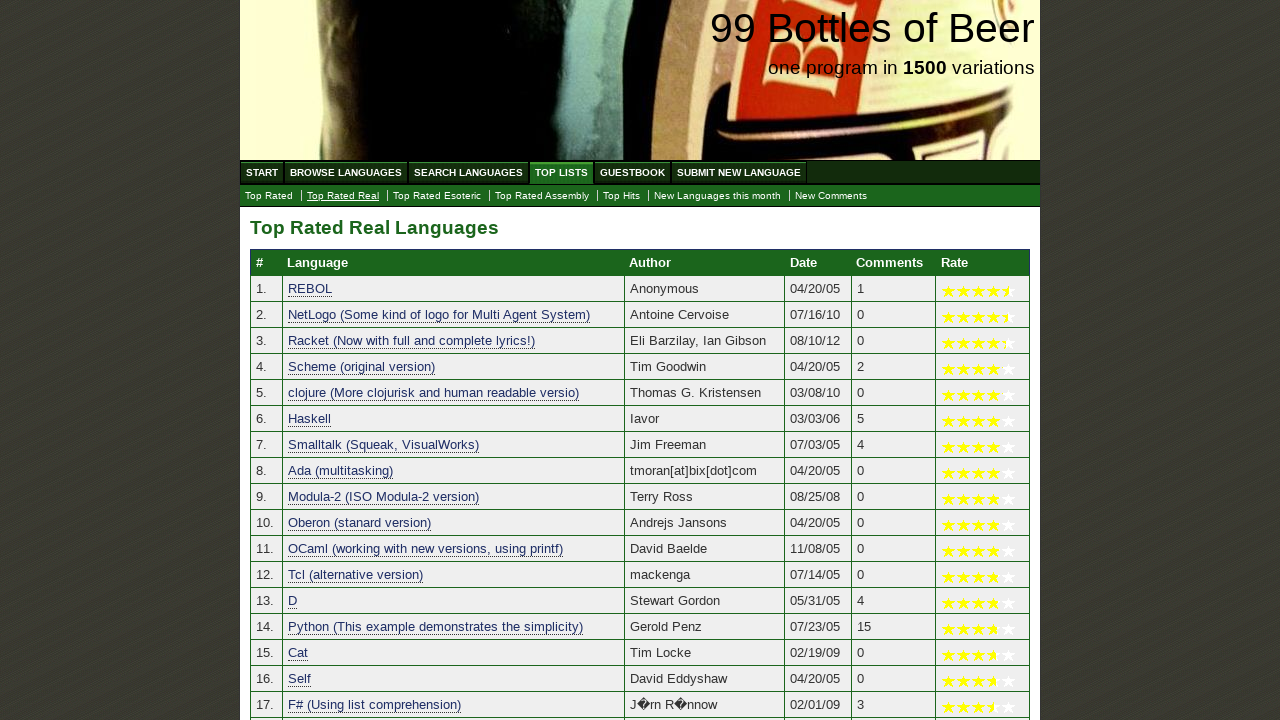

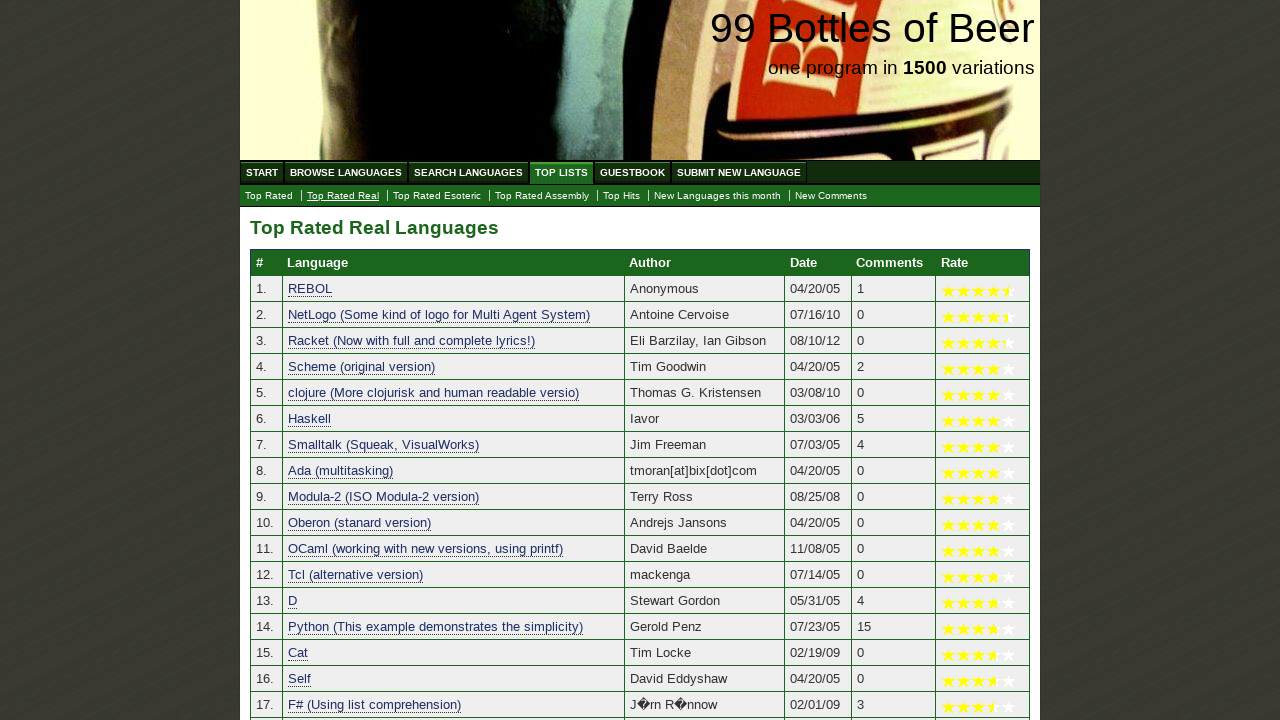